Tests JavaScript alert handling functionality by triggering and interacting with different types of alerts: simple alert, confirmation dialog, and prompt dialog

Starting URL: https://demoqa.com/alerts

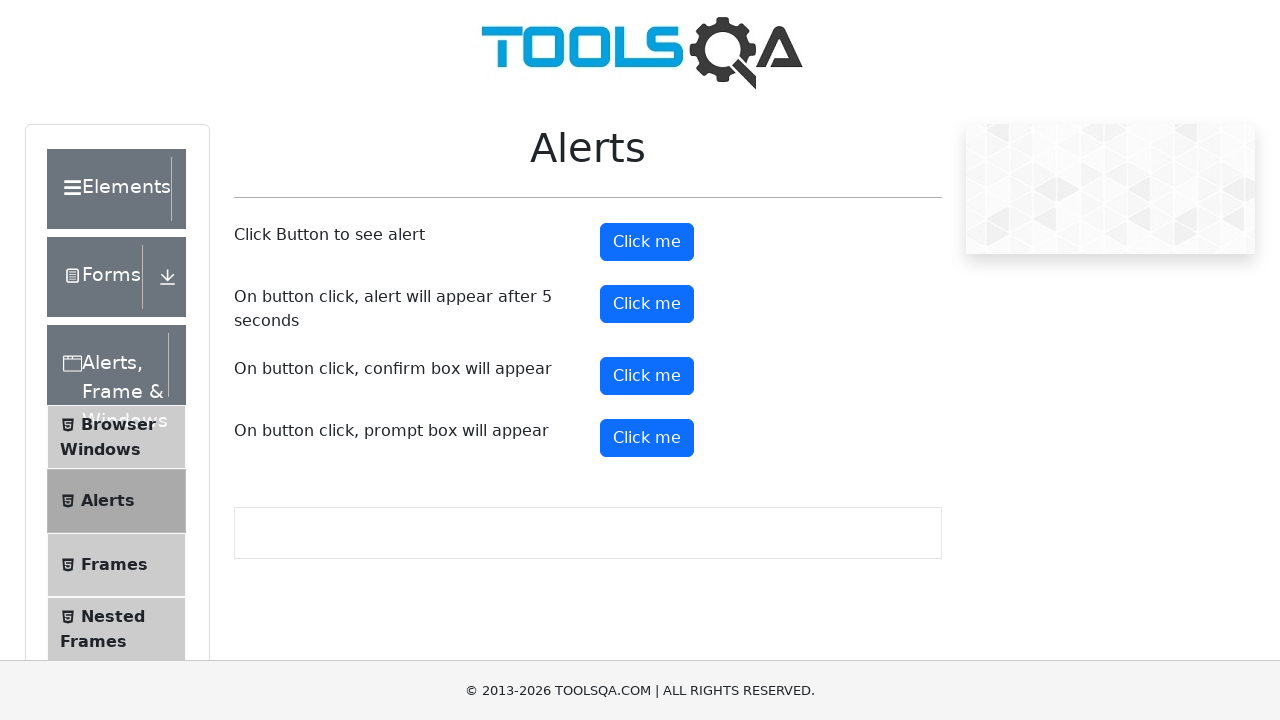

Clicked alert button to trigger simple alert at (647, 242) on #alertButton
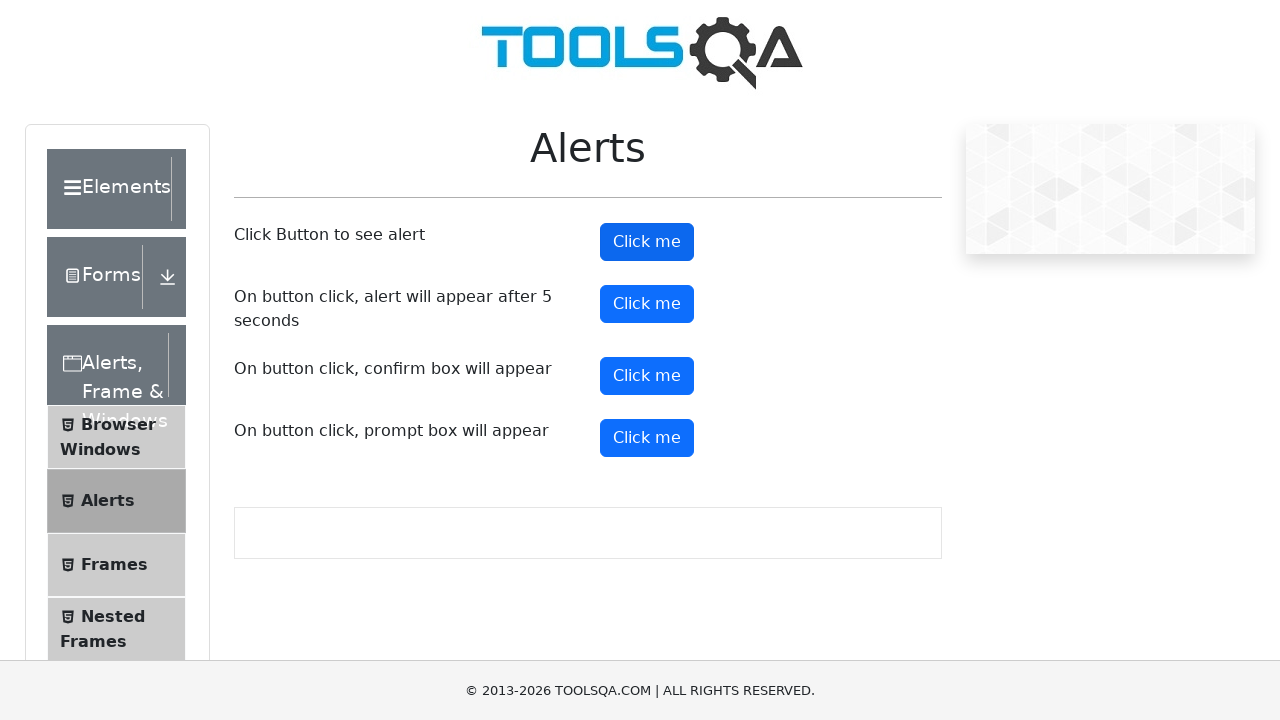

Accepted the simple alert dialog
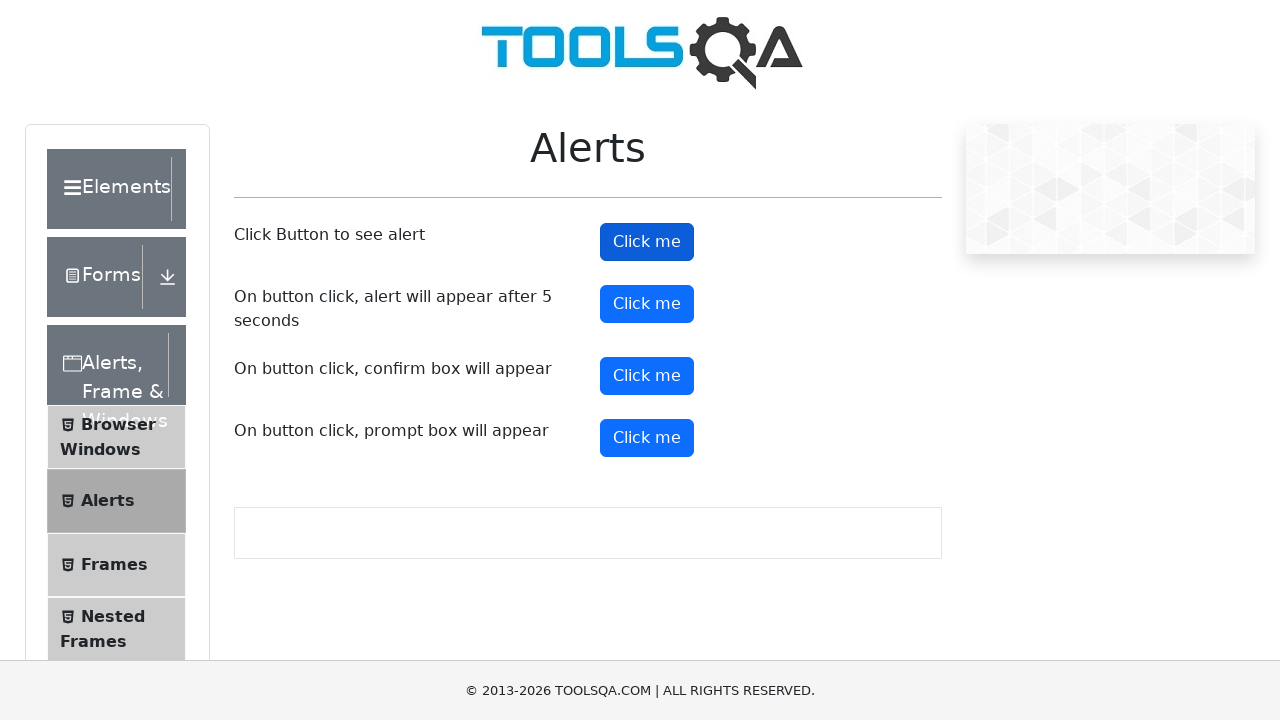

Scrolled confirmation button into view
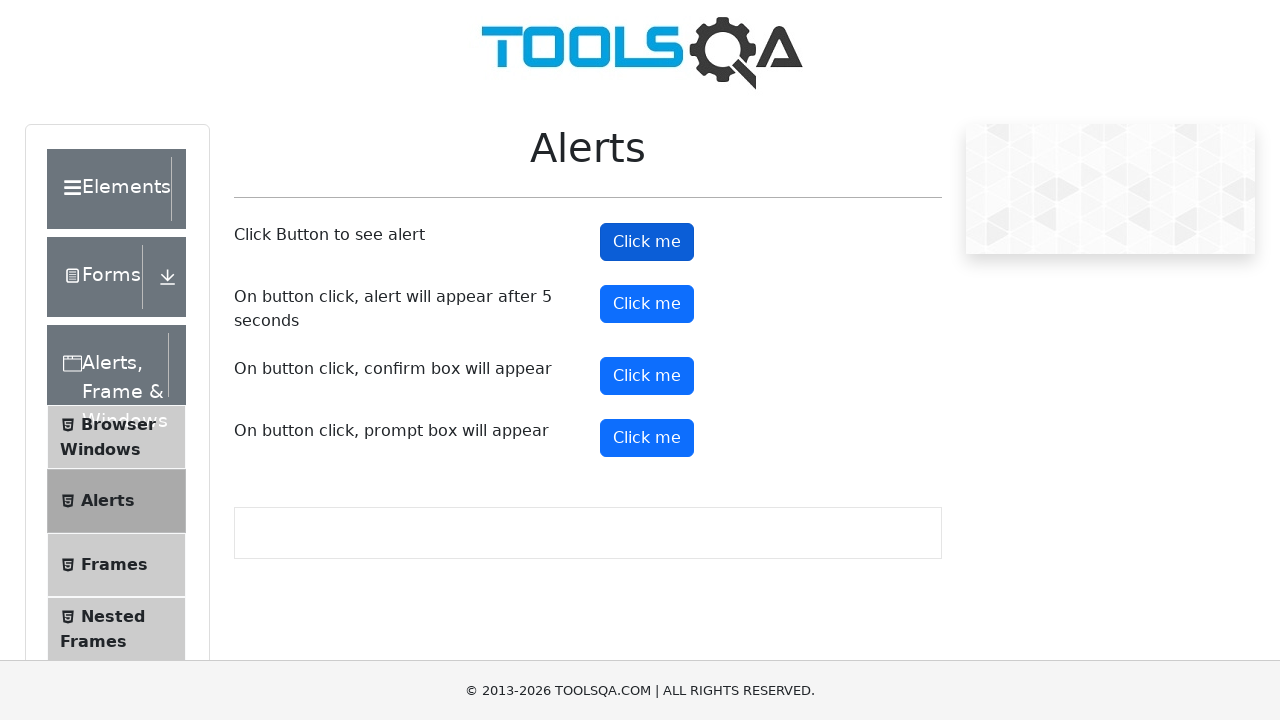

Clicked confirmation button to trigger confirmation dialog at (647, 376) on #confirmButton
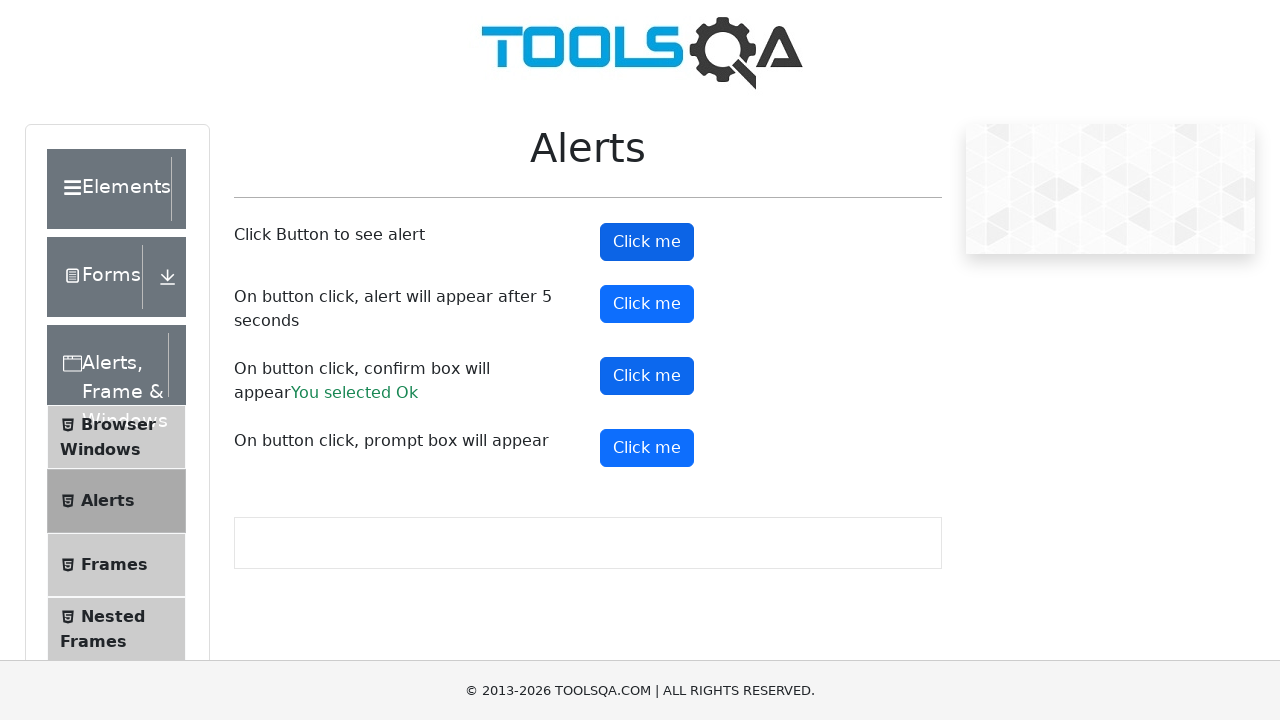

Dismissed the confirmation dialog
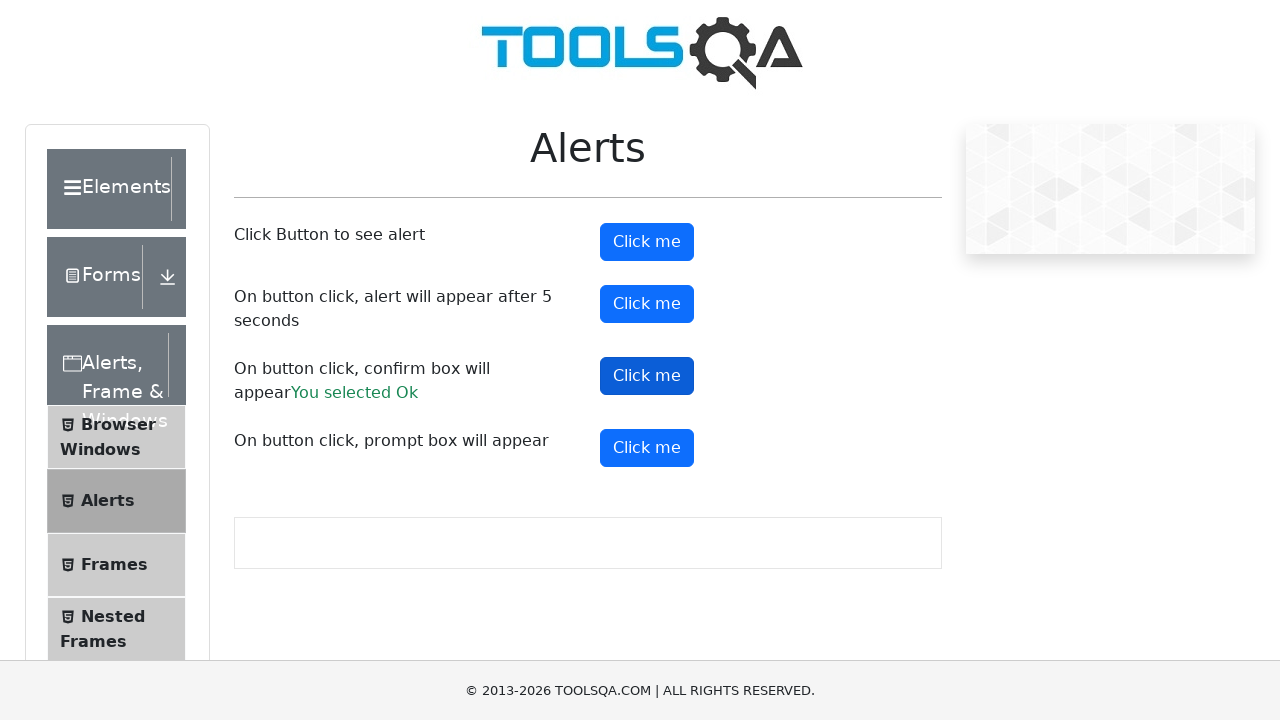

Scrolled prompt button into view
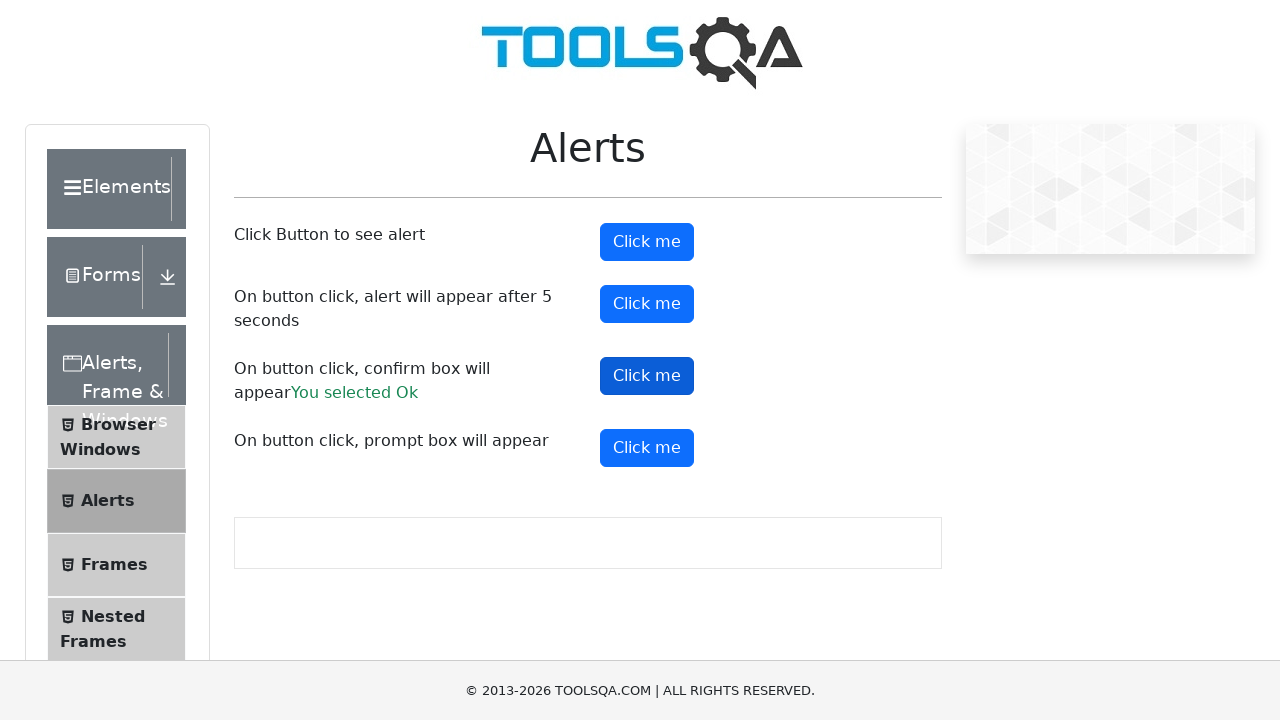

Clicked prompt button to trigger prompt dialog at (647, 448) on #promtButton
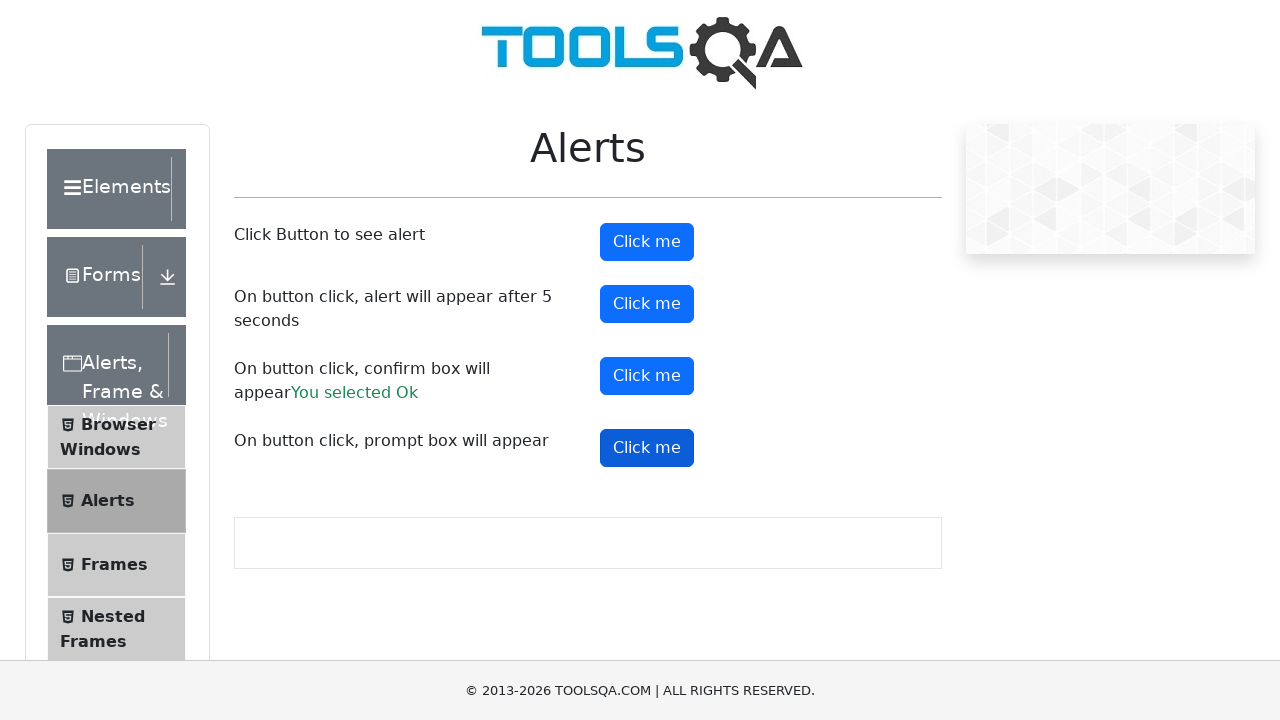

Accepted prompt dialog and entered 'Java Selenium'
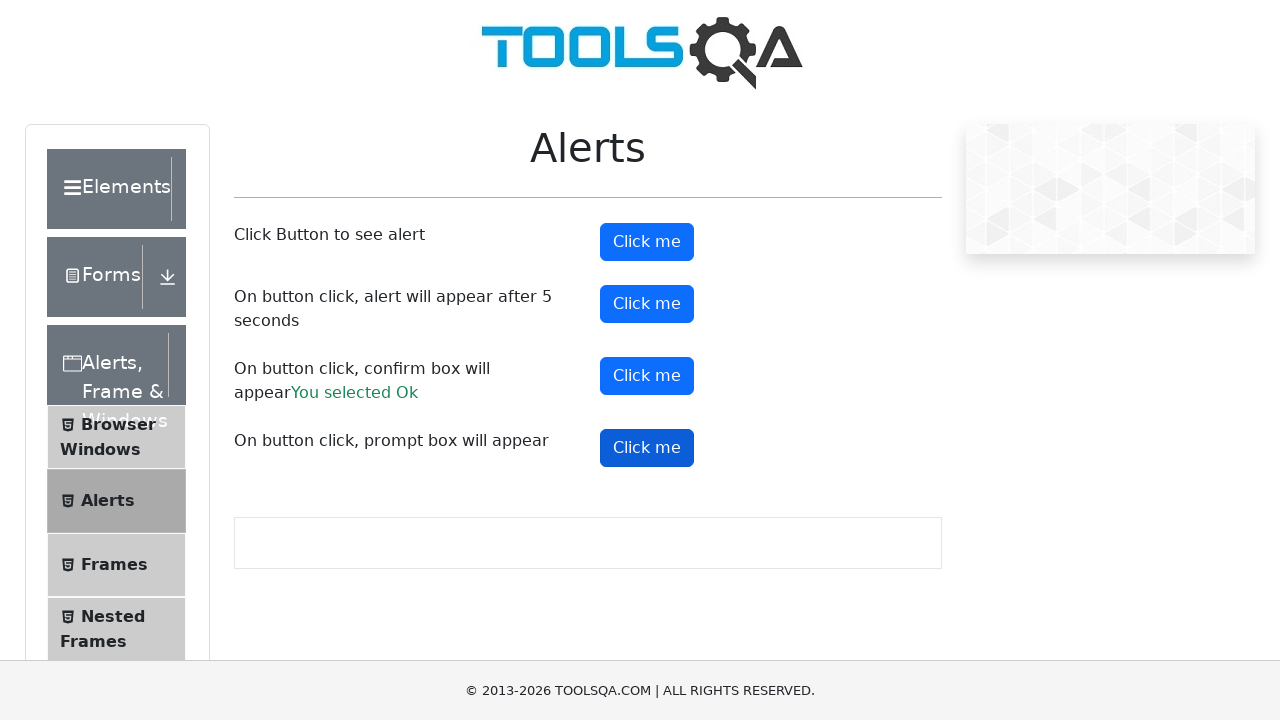

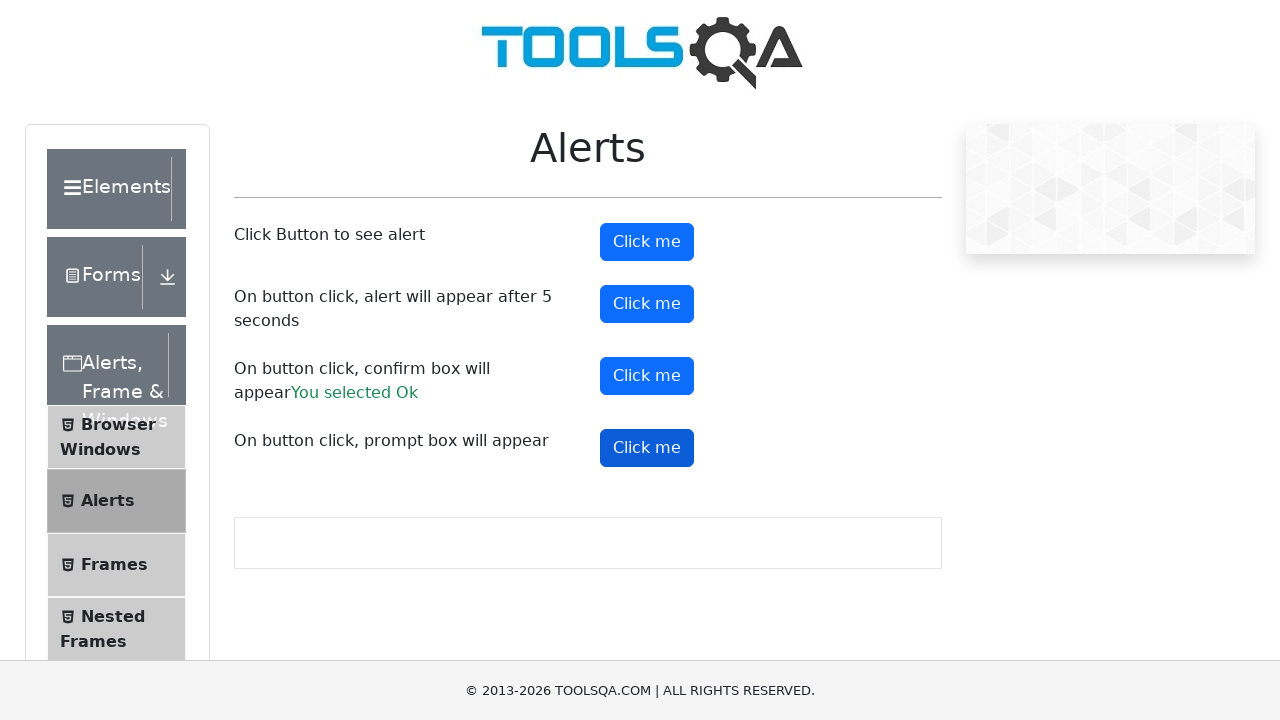